Tests various form elements including radio buttons, dynamic dropdown autocomplete, static dropdown selection, and checkbox interaction

Starting URL: https://rahulshettyacademy.com/AutomationPractice/

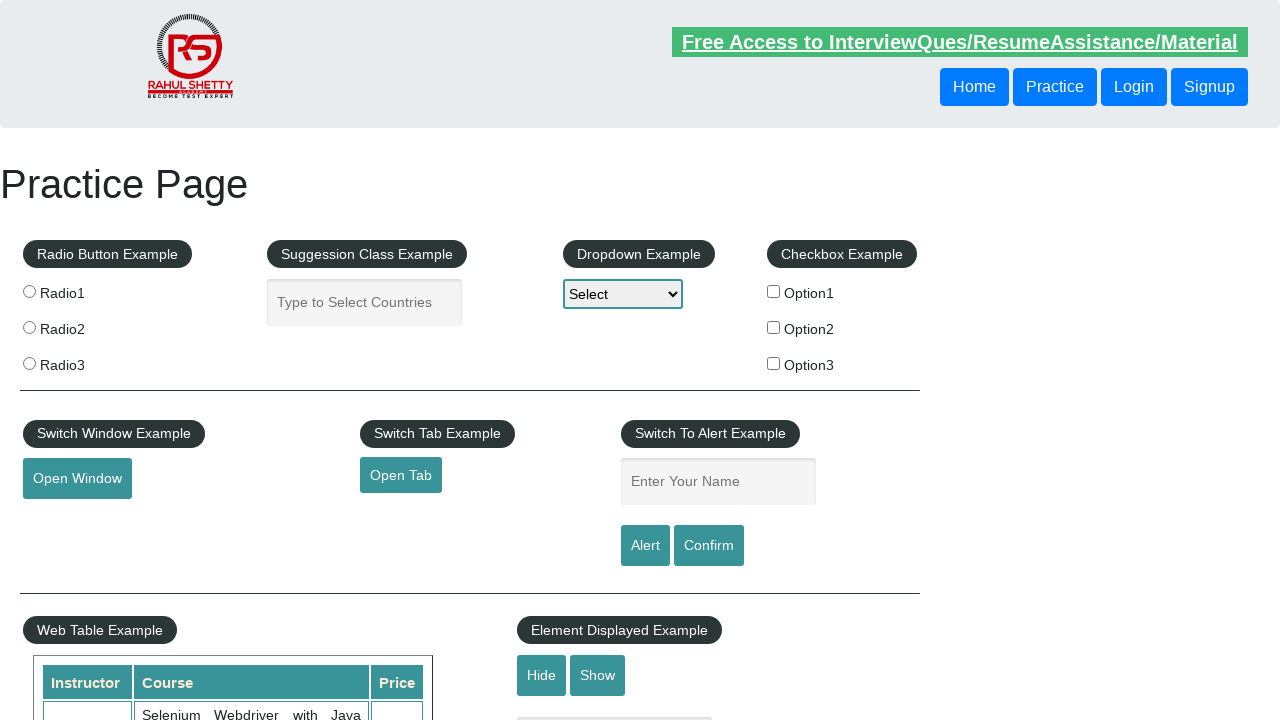

Clicked radio button 'radio1' at (29, 291) on input[value='radio1']
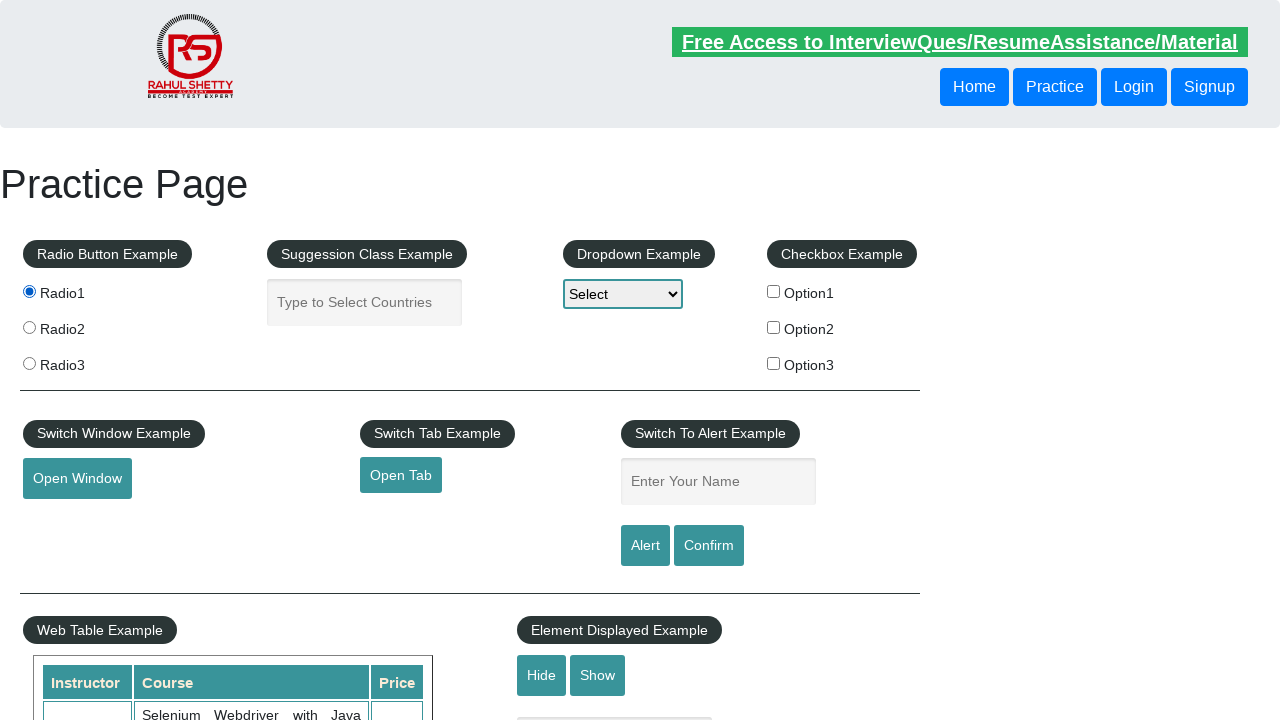

Filled autocomplete field with 'Rus' on .inputs.ui-autocomplete-input
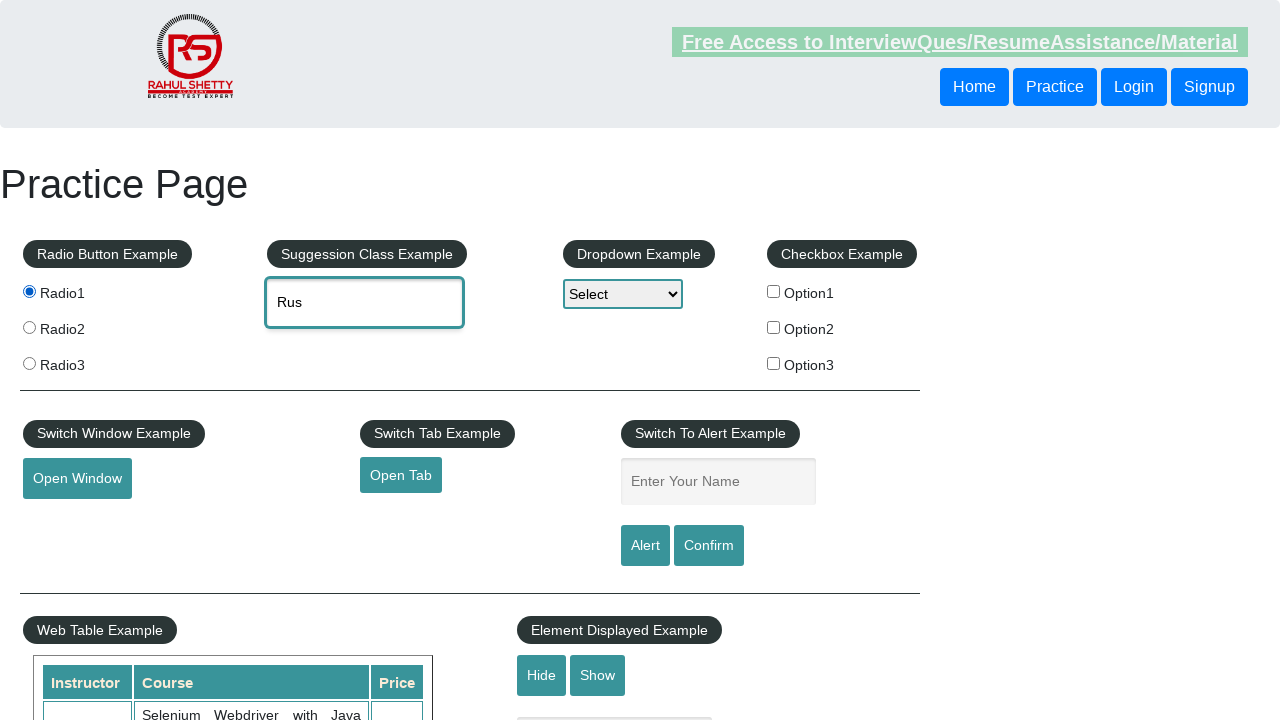

Selected 'Russian Federation' from dynamic dropdown autocomplete at (365, 432) on .ui-menu-item:has-text('Russian Federation')
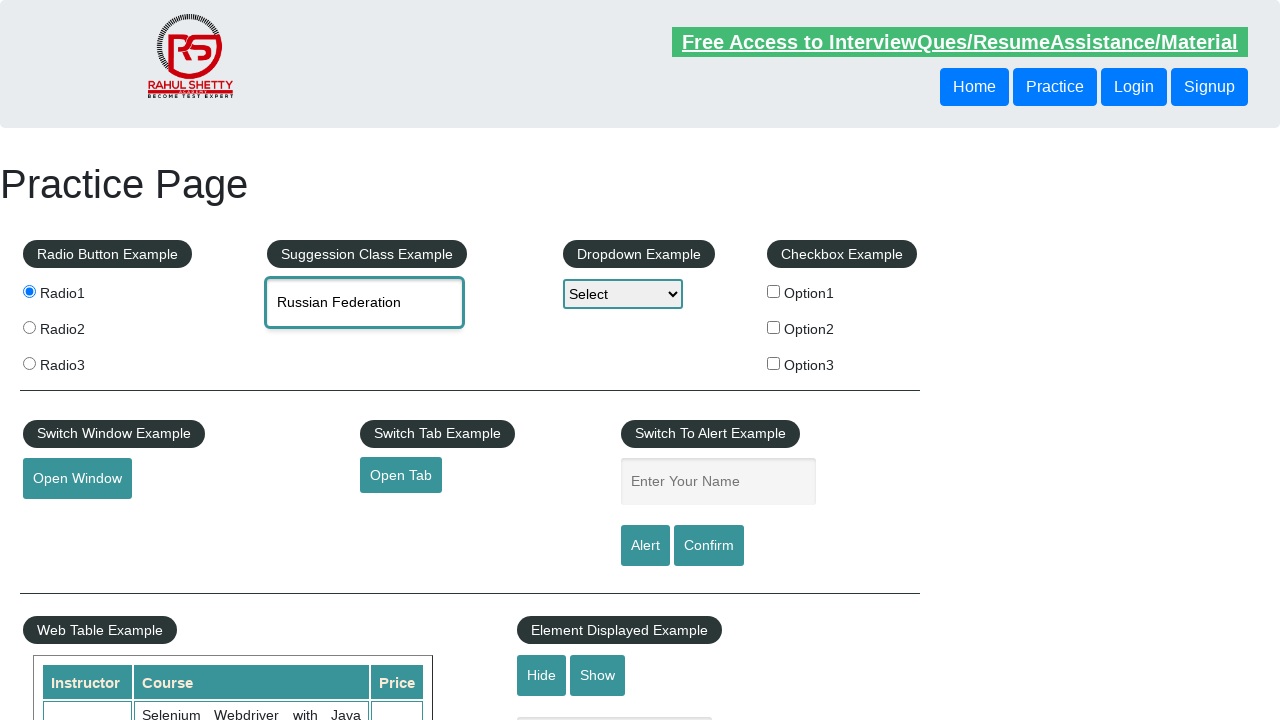

Selected option at index 3 from static dropdown on #dropdown-class-example
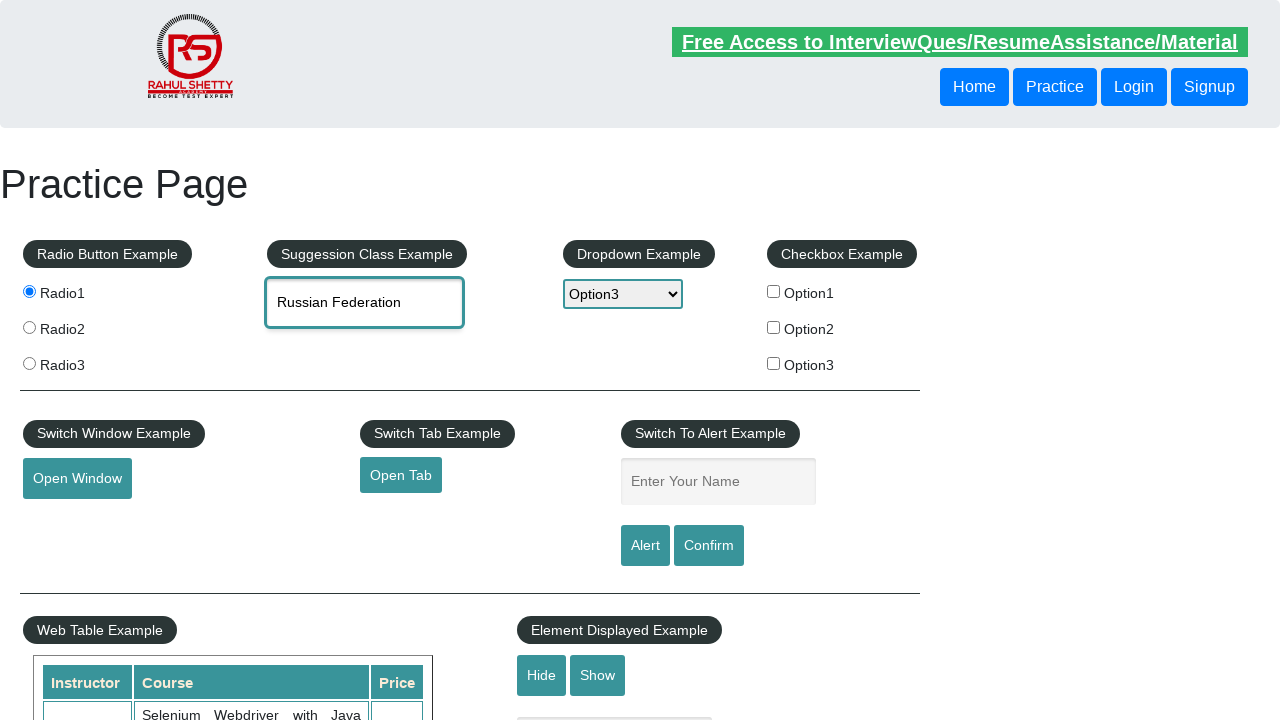

Clicked checkbox 'checkBoxOption3' at (774, 363) on xpath=//input[@name='checkBoxOption3']
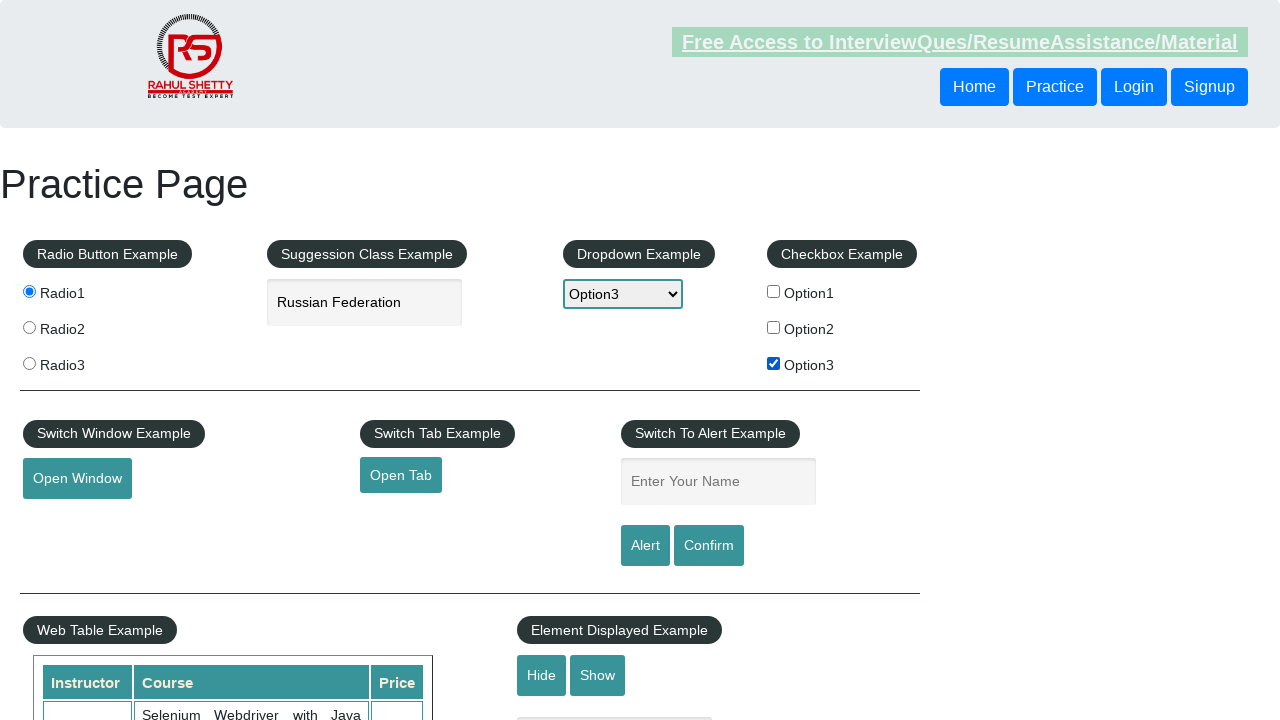

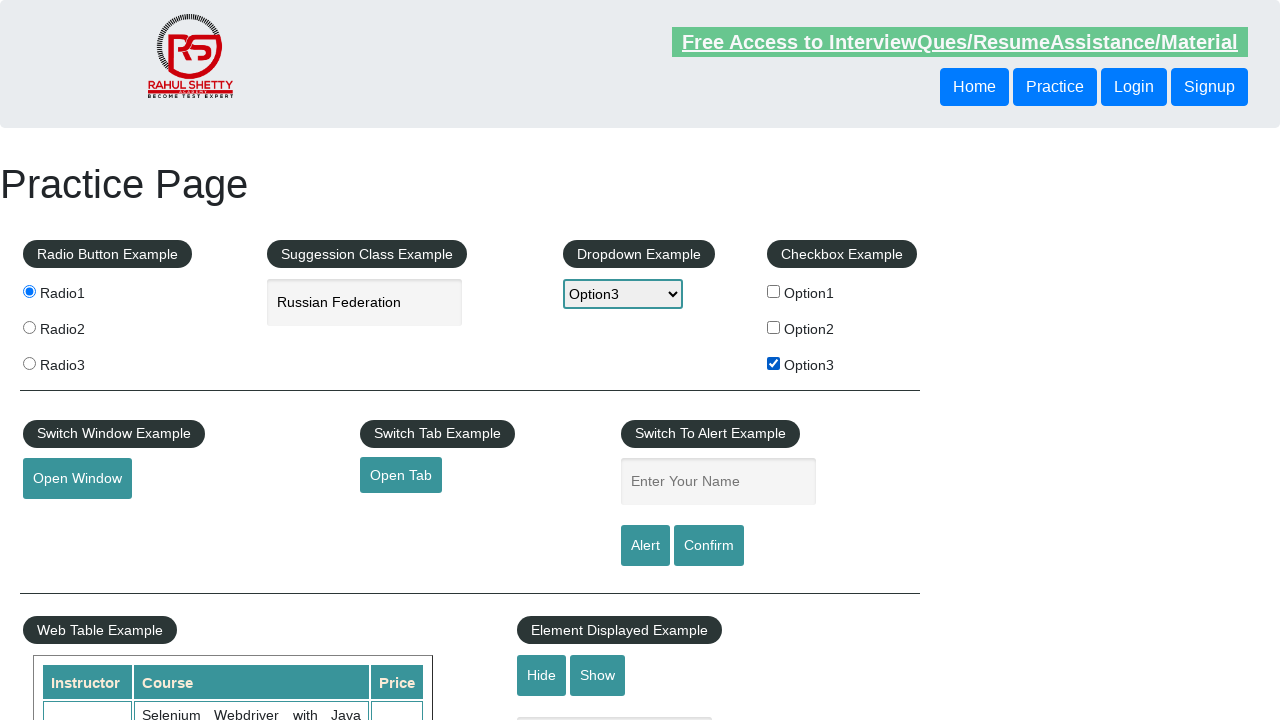